Tests clicking on an animated growing button and verifies that the "Event Triggered" message appears after the button is clicked once it finishes growing.

Starting URL: https://testpages.eviltester.com/styled/challenges/growing-clickable.html

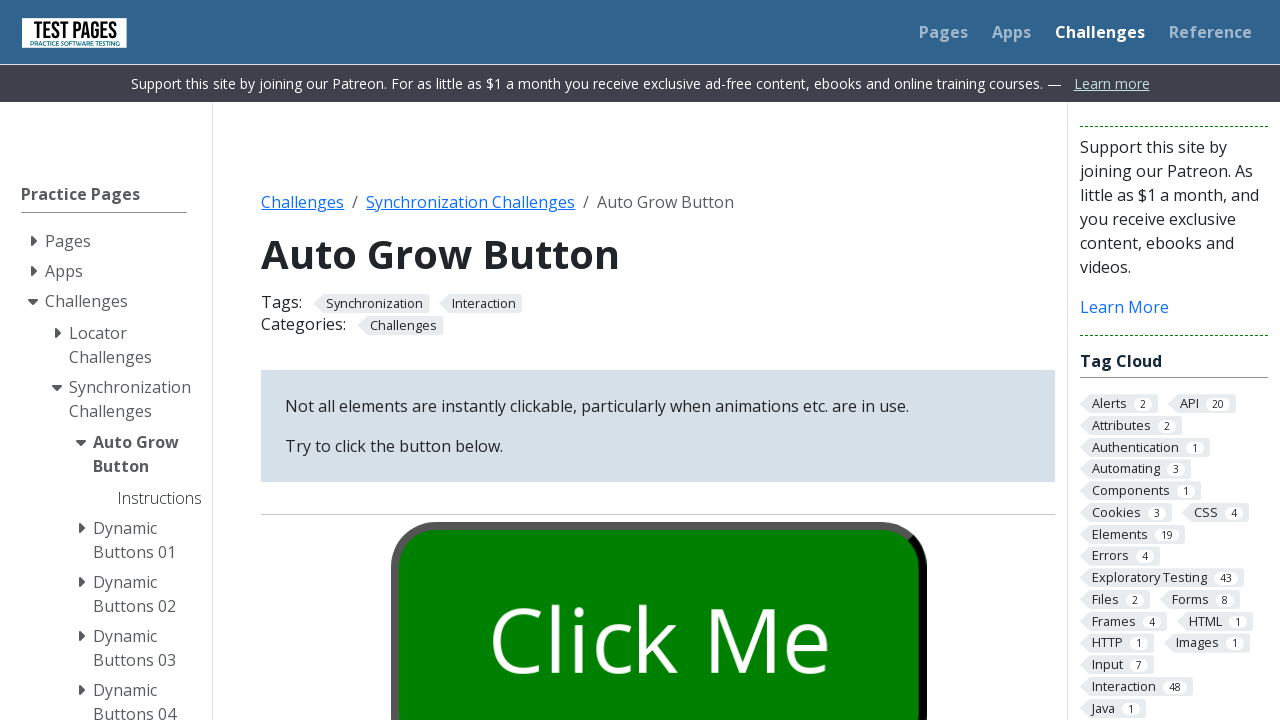

Waited for growing button to finish growing and acquire 'grown' class
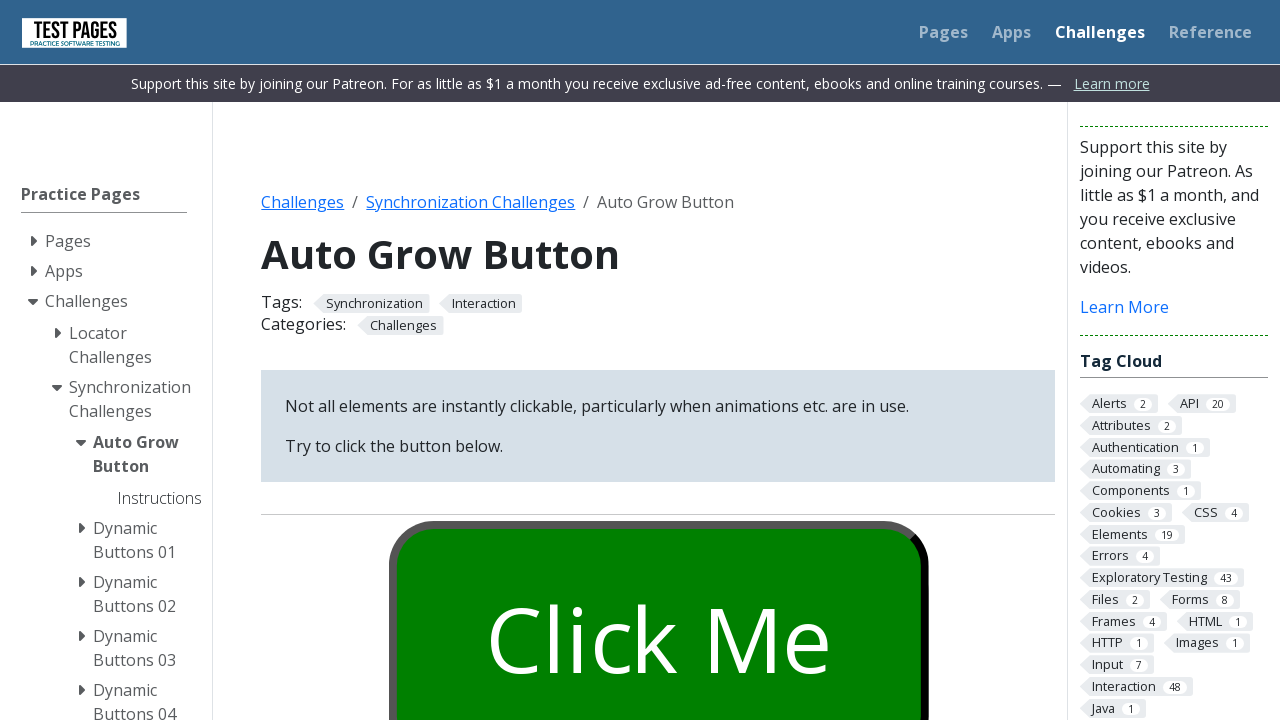

Clicked the animated growing button at (658, 600) on #growbutton
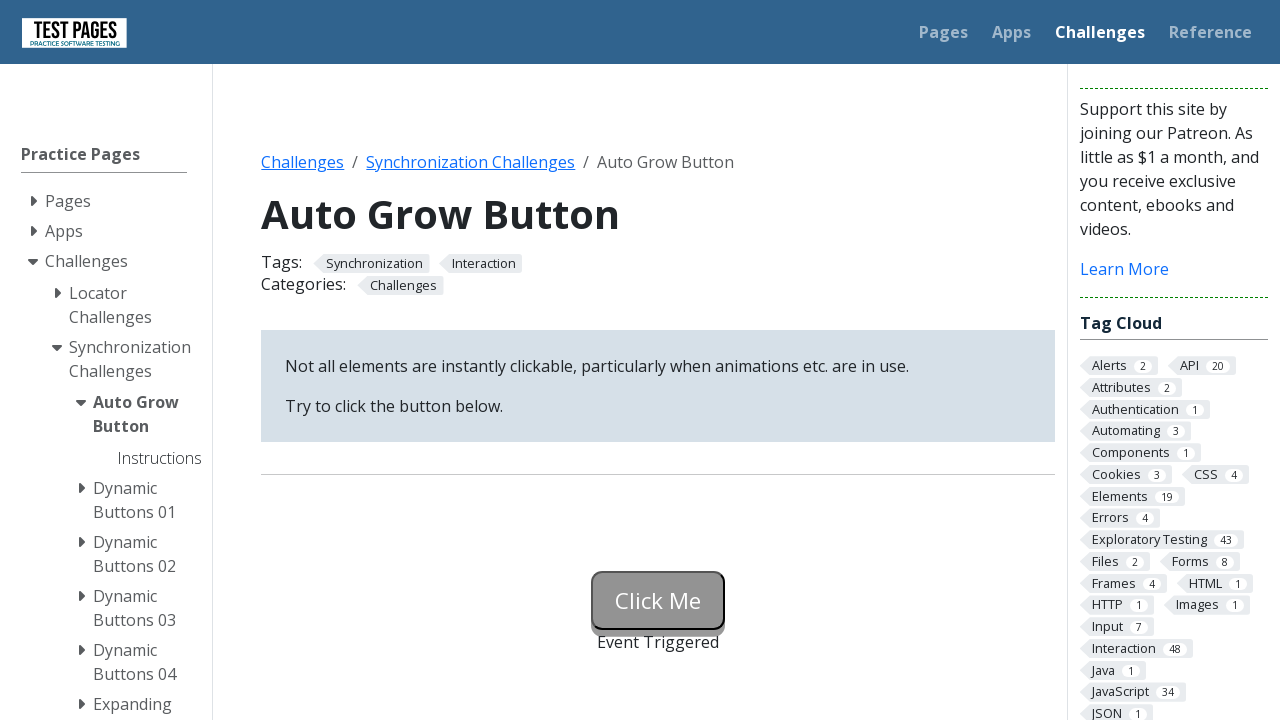

Waited for status message element to appear
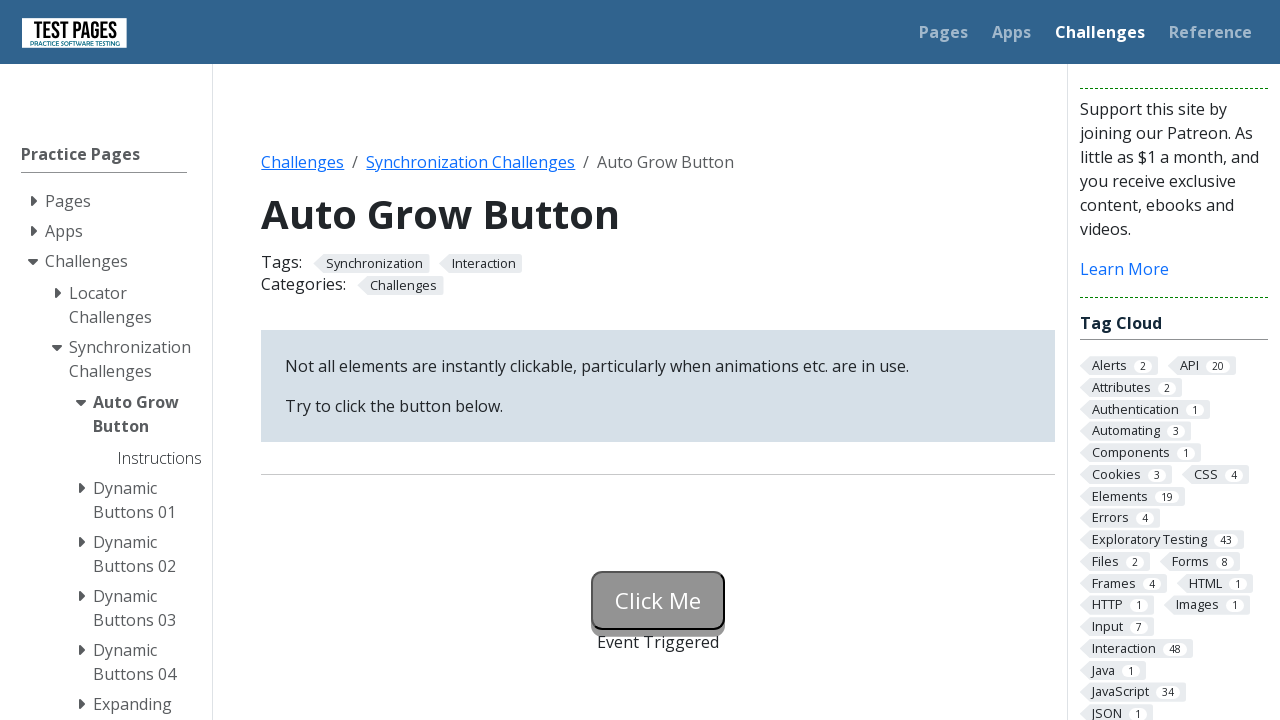

Retrieved status message text content
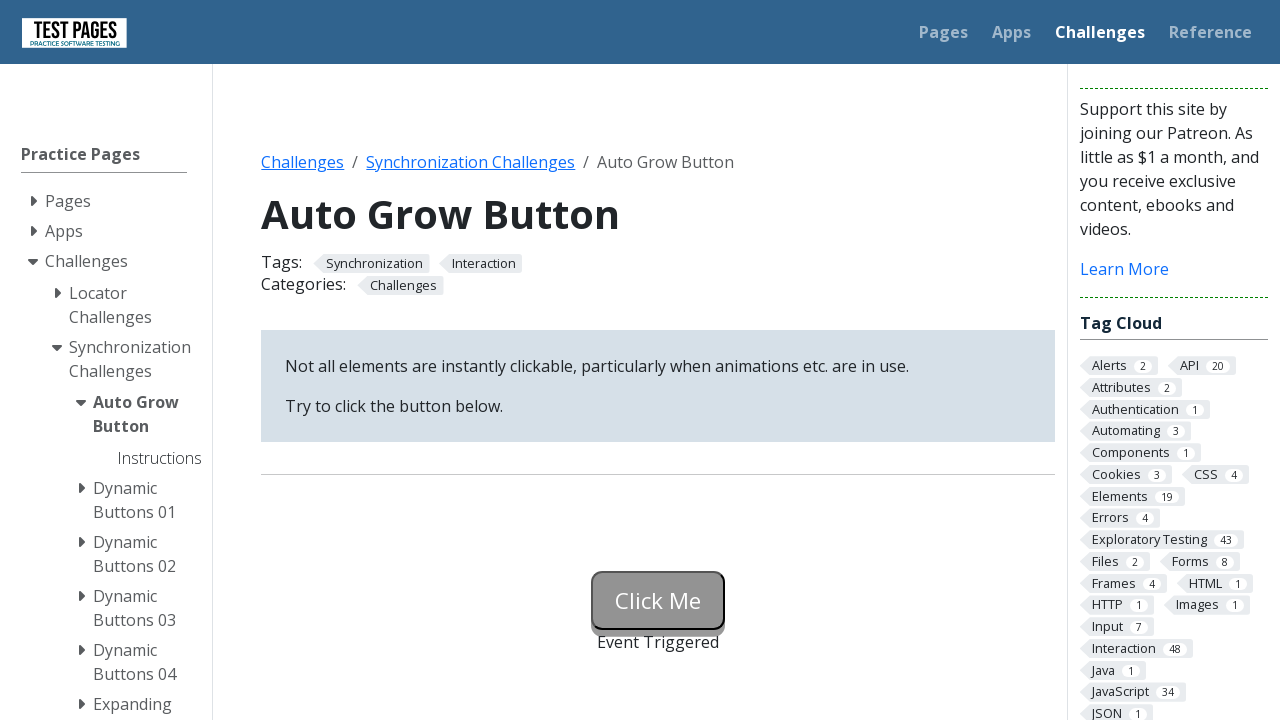

Verified that status message displays 'Event Triggered'
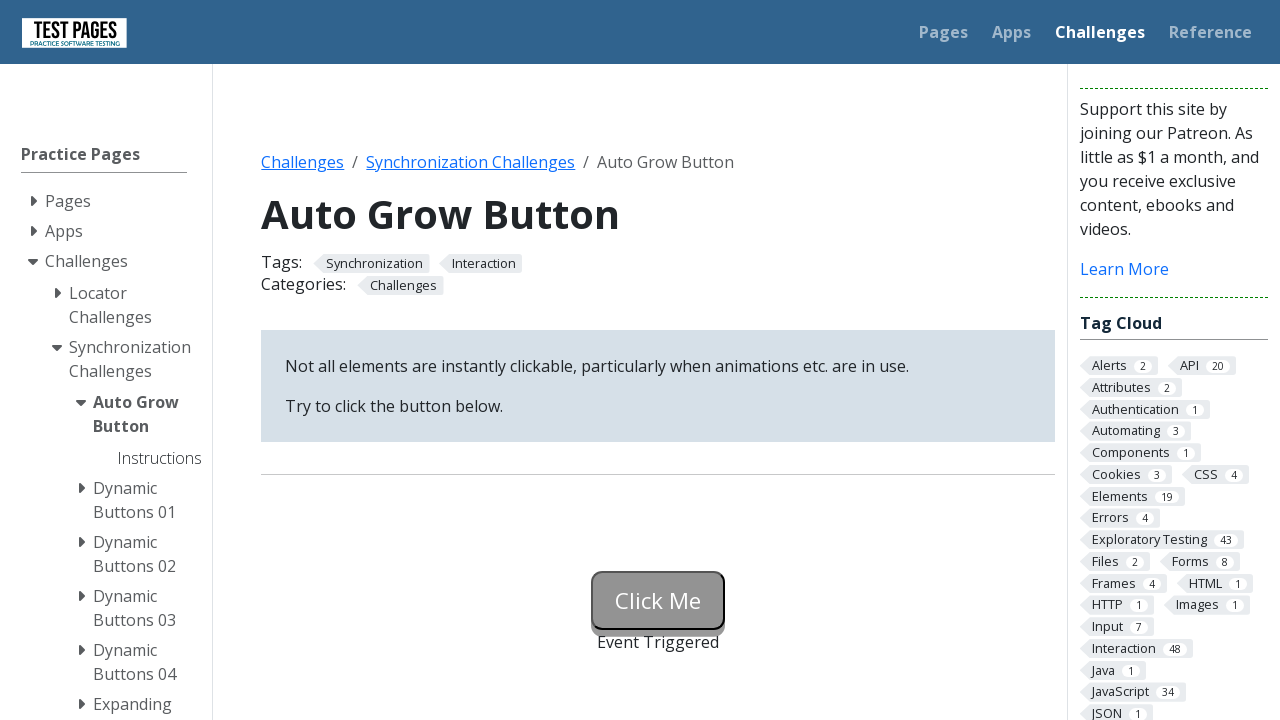

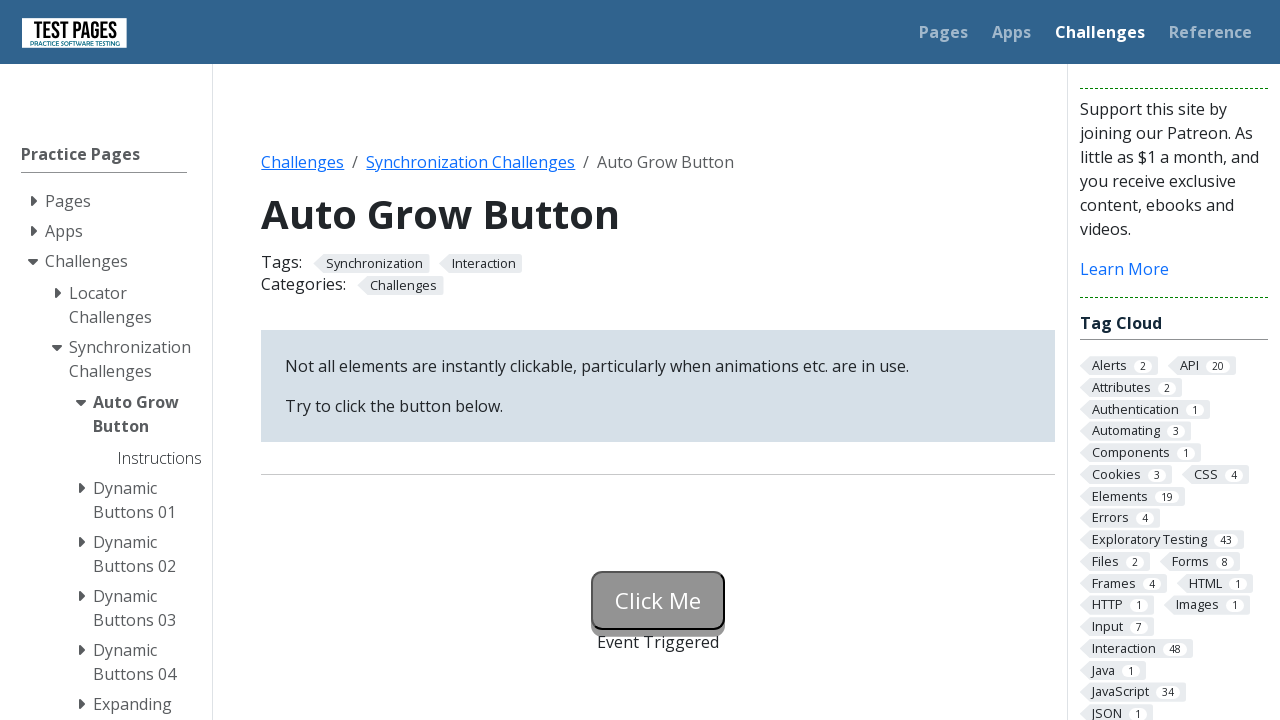